Tests keyboard navigation by pressing Tab and checking for focus indicators

Starting URL: https://chefscart.ai

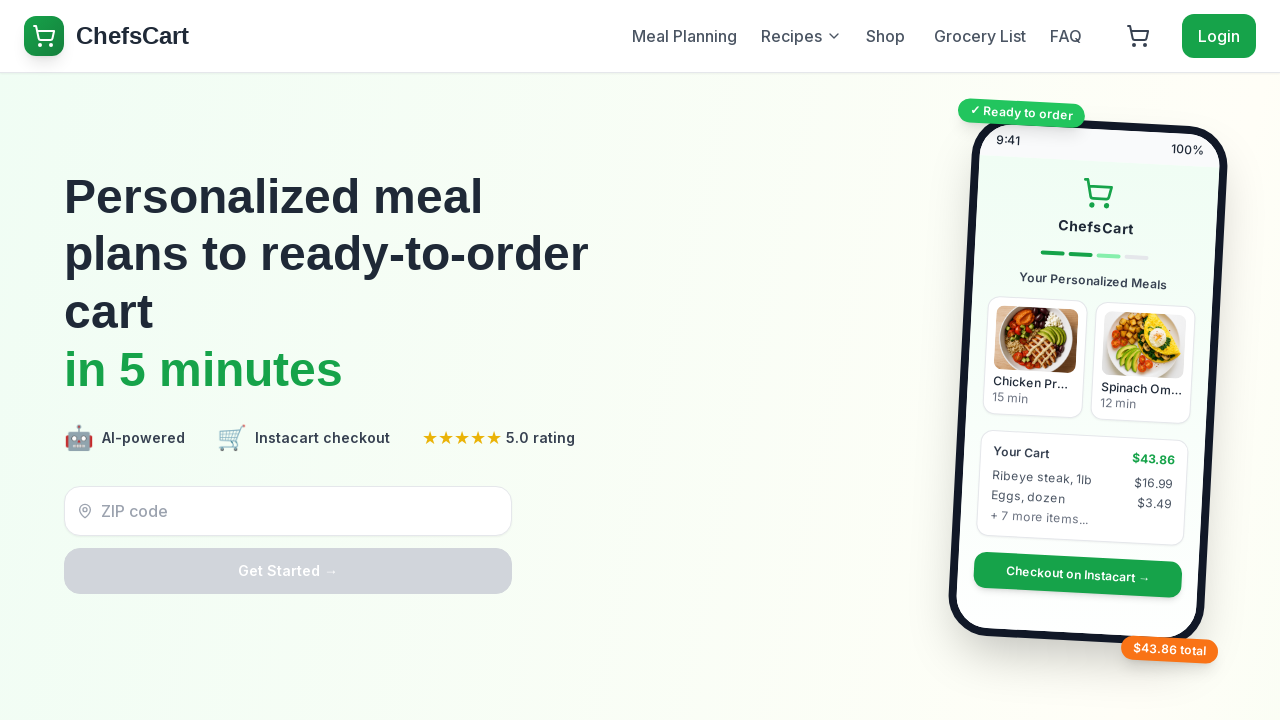

Waited for page to load (networkidle state)
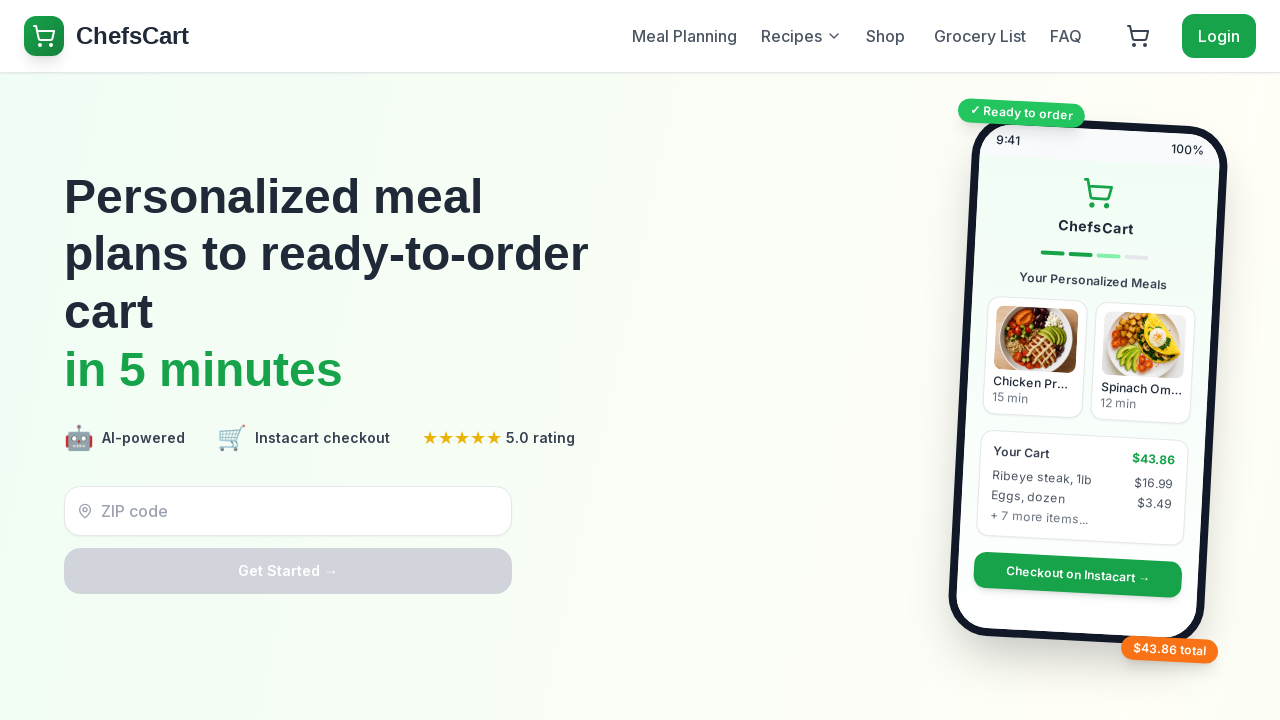

Pressed Tab key to test keyboard navigation
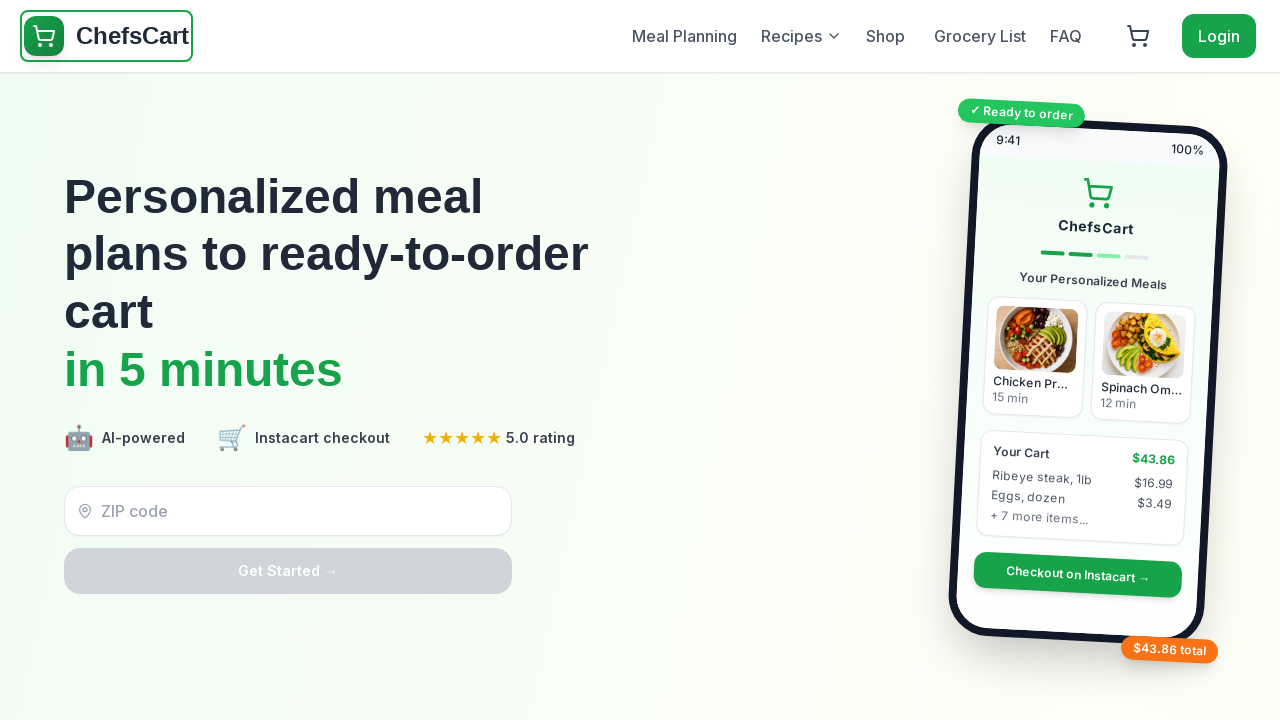

Located focused element using :focus pseudo-selector
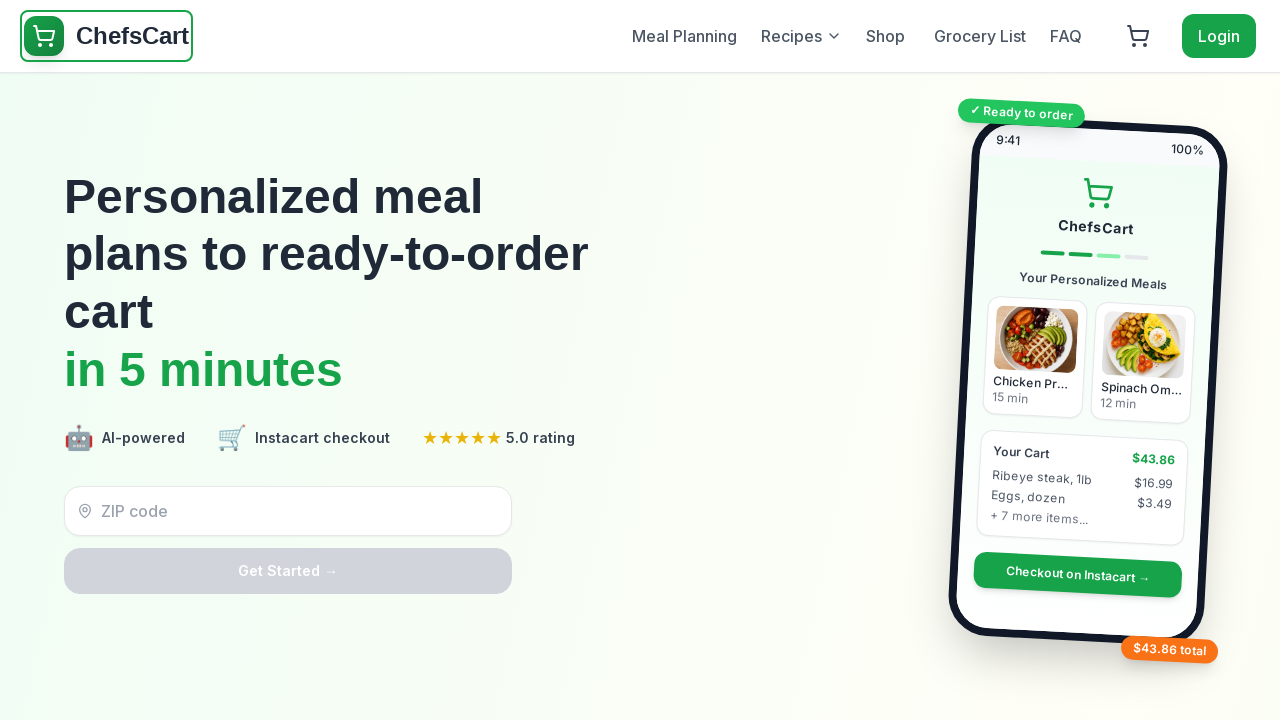

Verified that Tab navigation successfully focused an element (focus indicator visible)
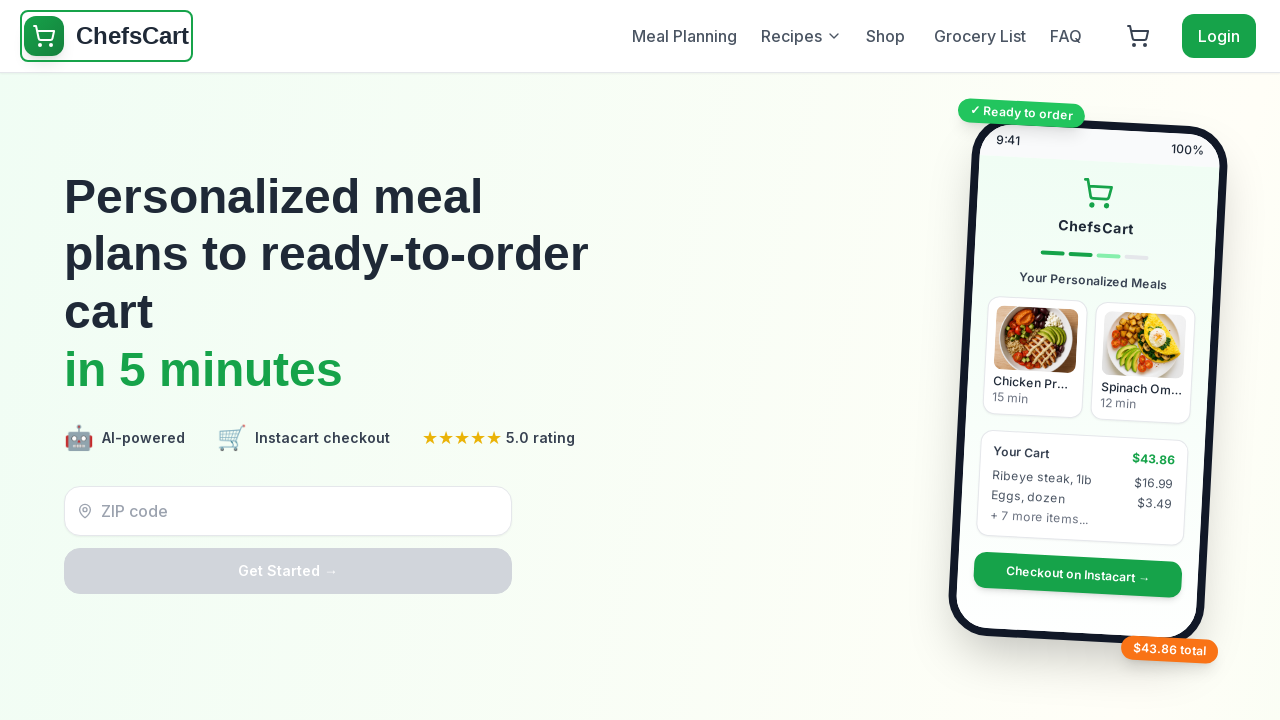

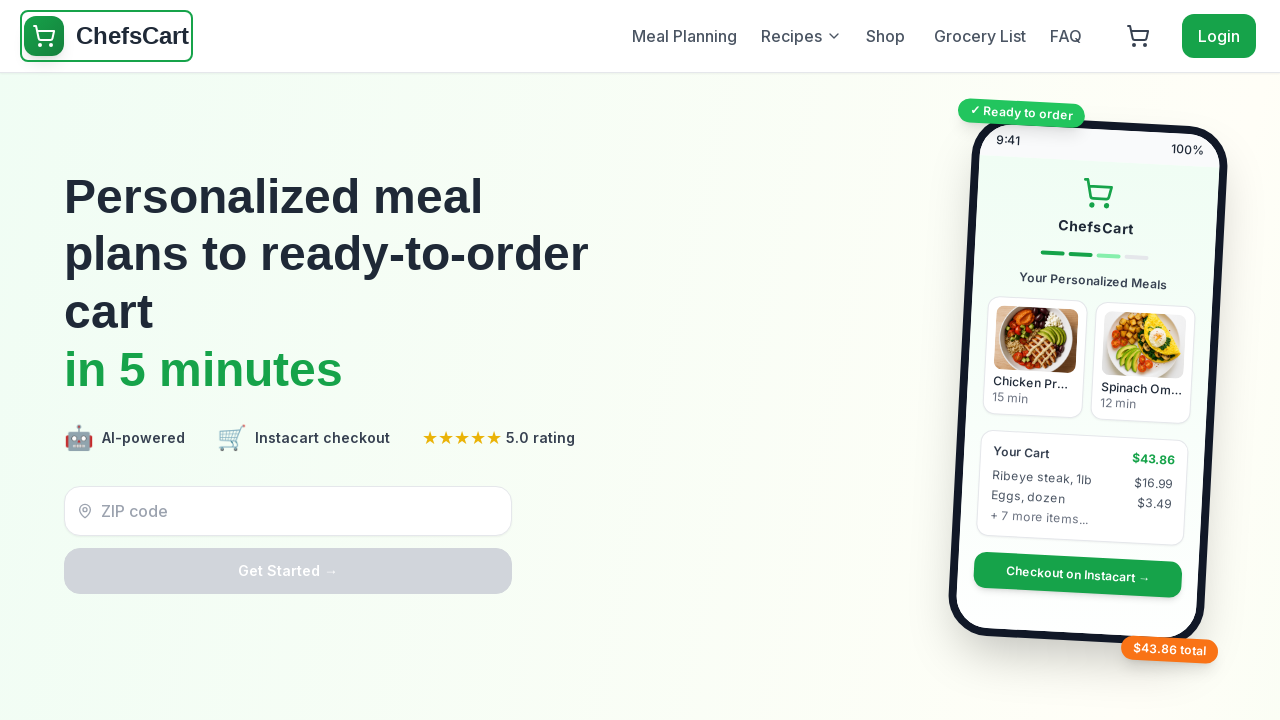